Tests nested frames functionality by navigating to the Nested Frames page, switching between iframe contexts, and verifying content within the middle frame

Starting URL: http://the-internet.herokuapp.com/

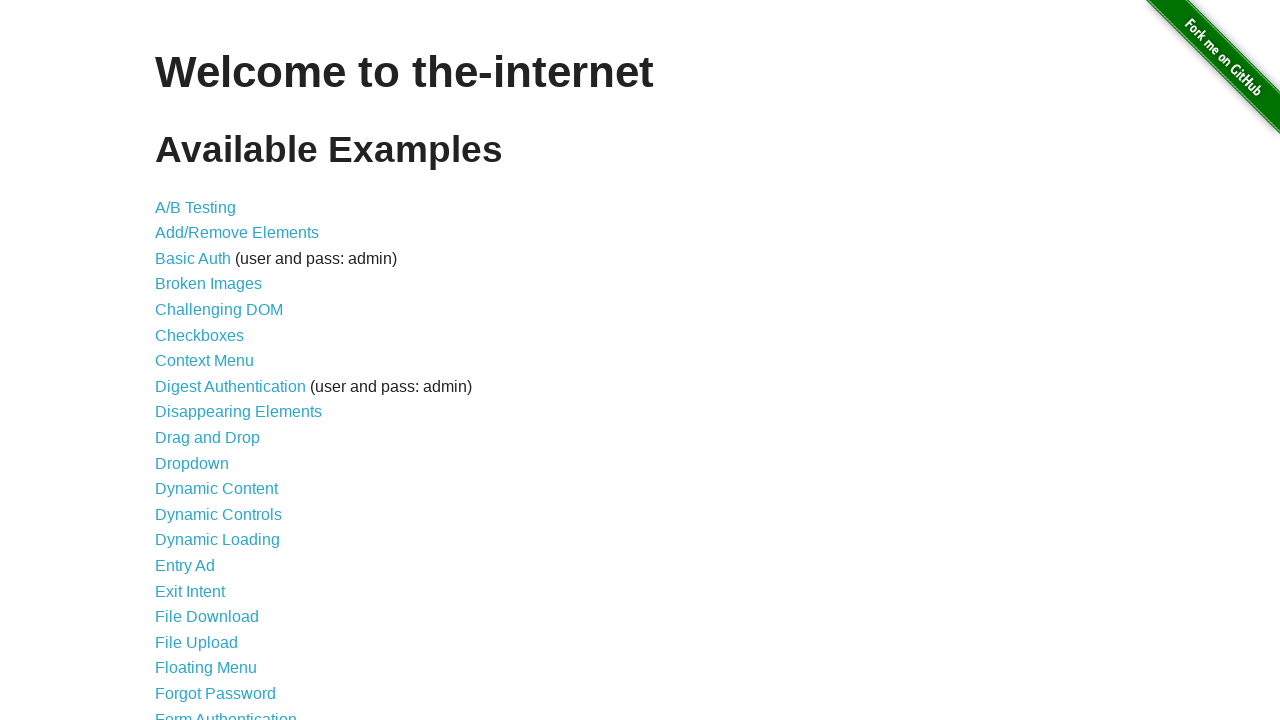

Clicked on 'Nested Frames' link at (210, 395) on text=Nested Frames
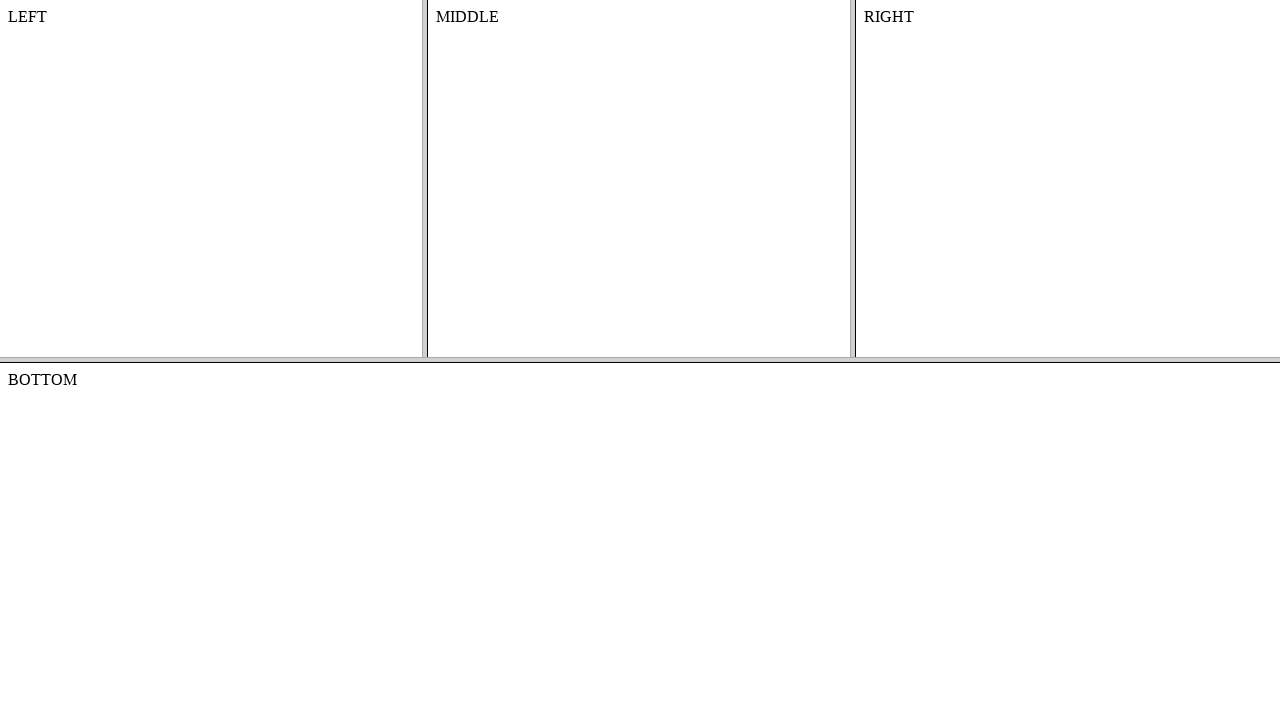

Located top frameset
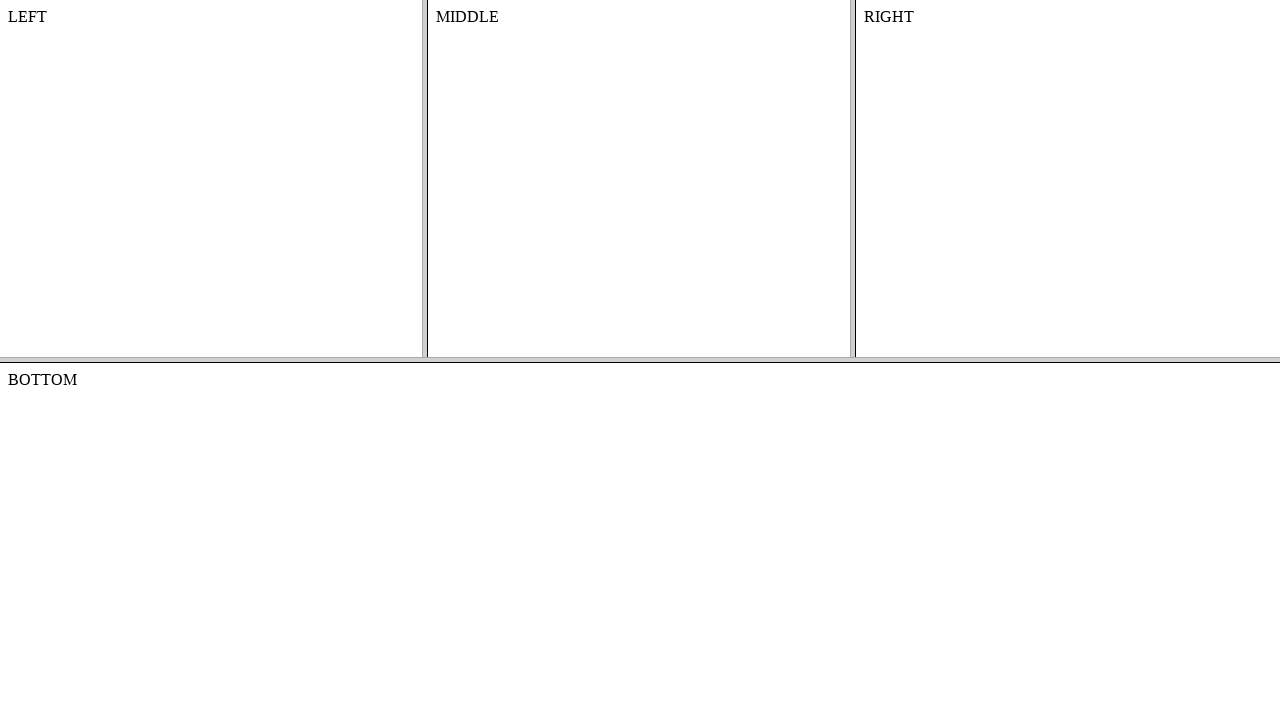

Located middle frame within top frameset
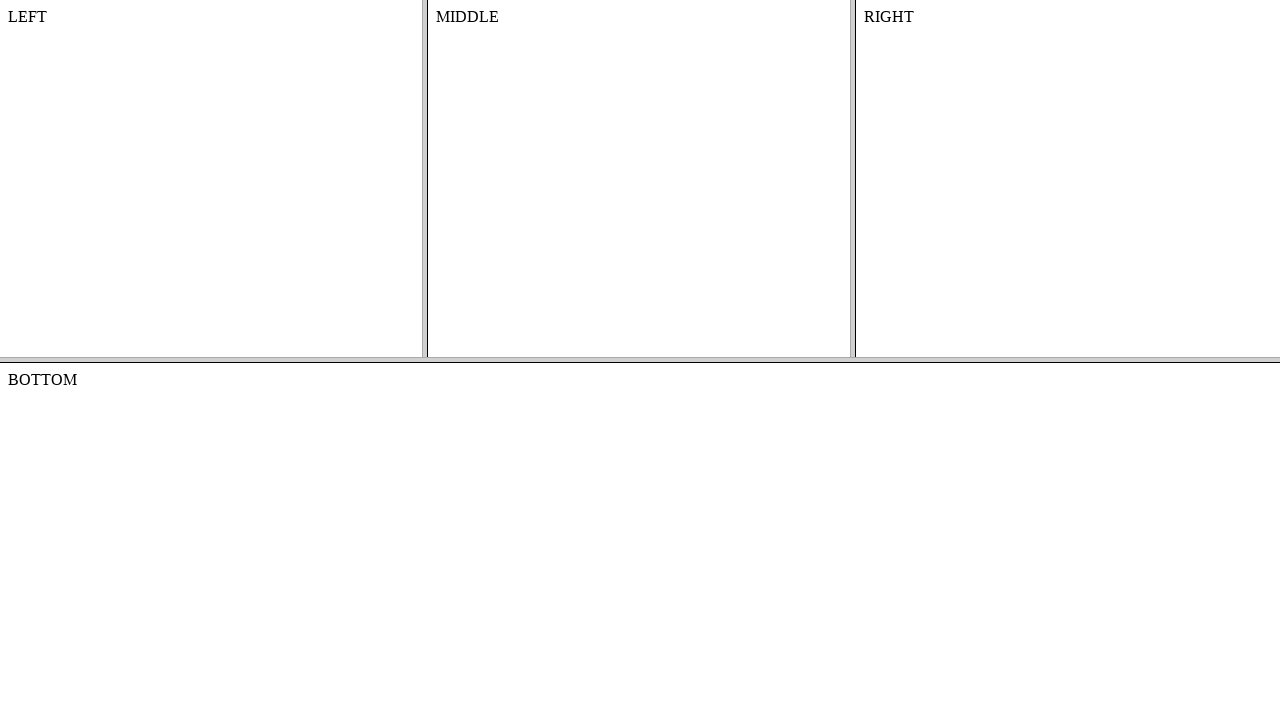

Verified content element exists in middle frame
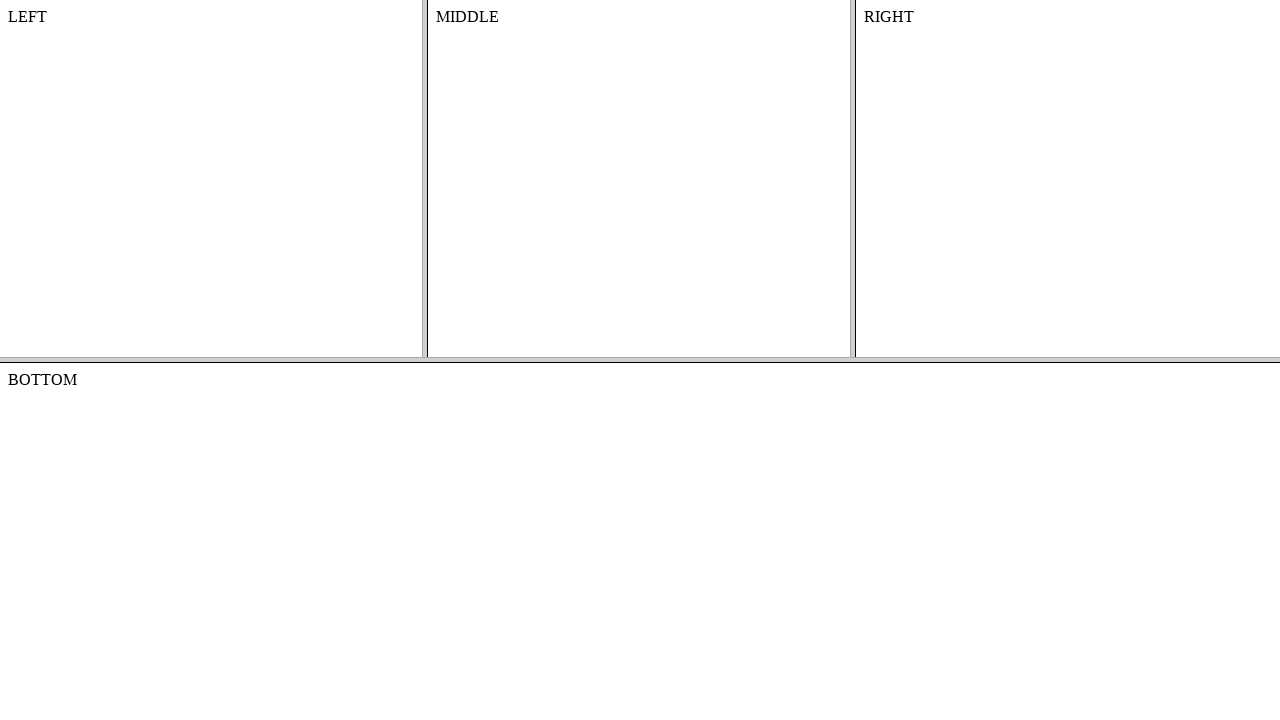

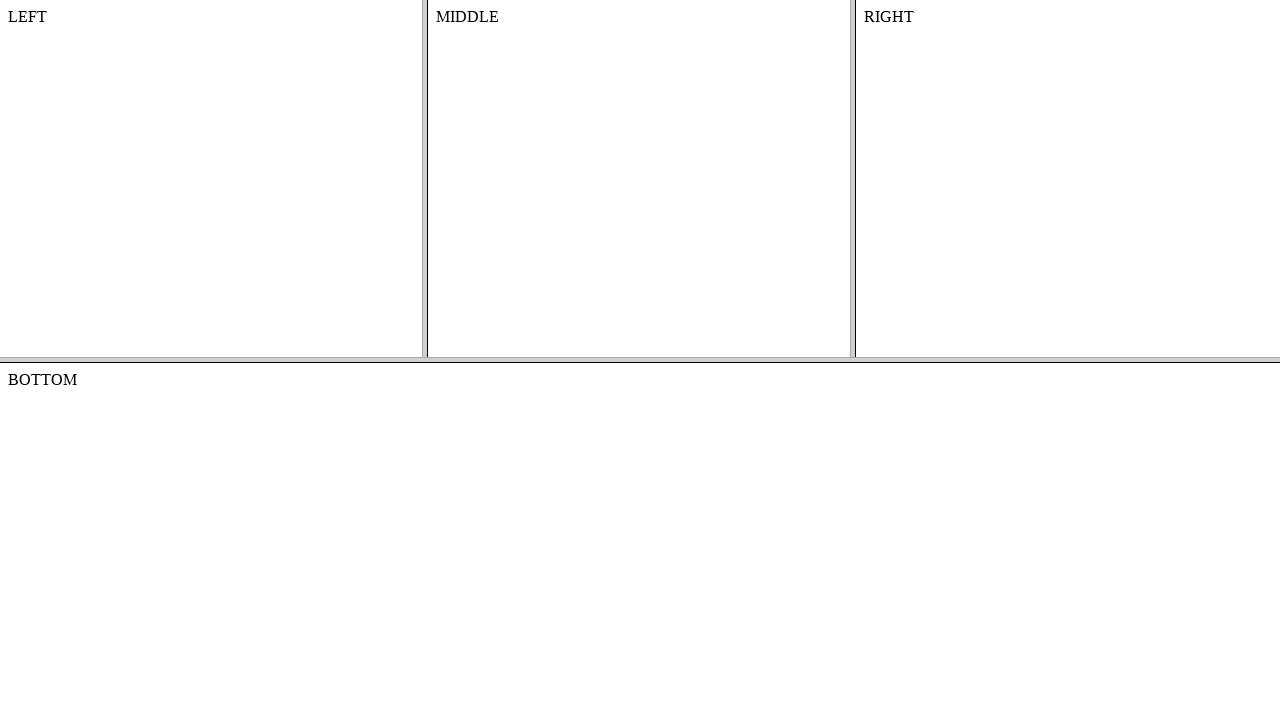